Tests sorting the Email column in ascending order by clicking the column header and verifying the text values are sorted alphabetically

Starting URL: http://the-internet.herokuapp.com/tables

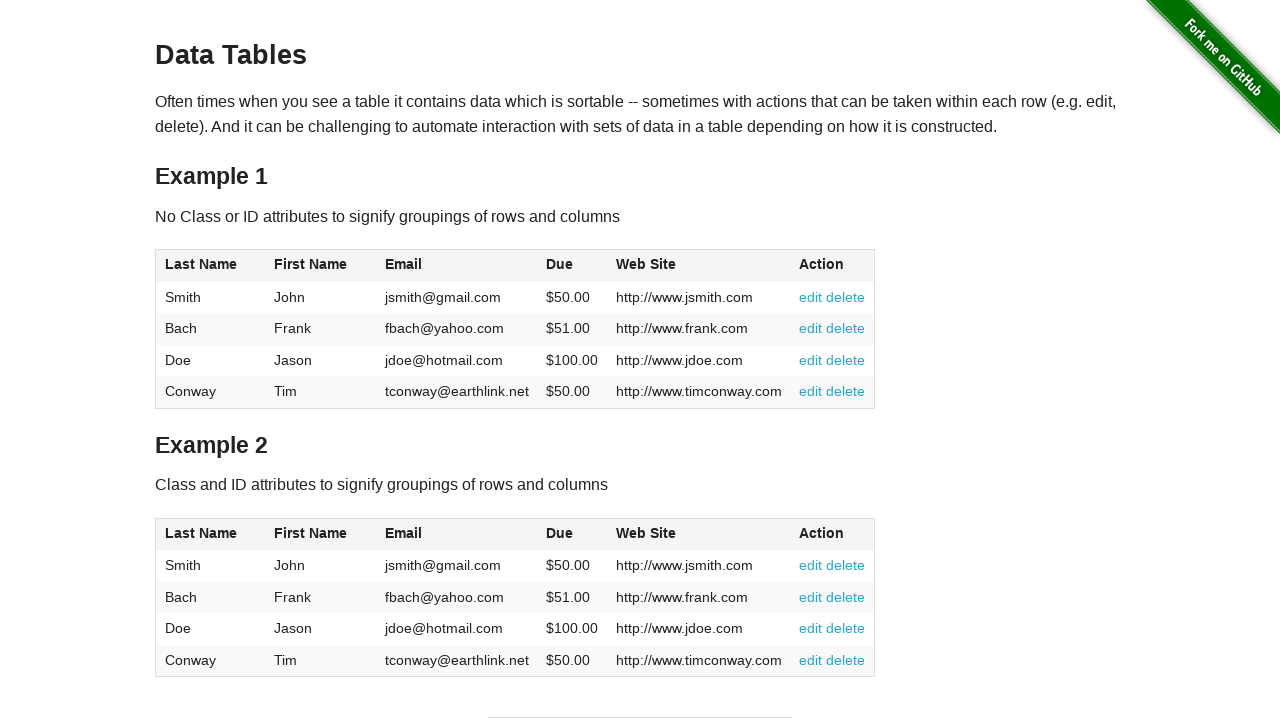

Clicked Email column header to sort ascending at (457, 266) on #table1 thead tr th:nth-of-type(3)
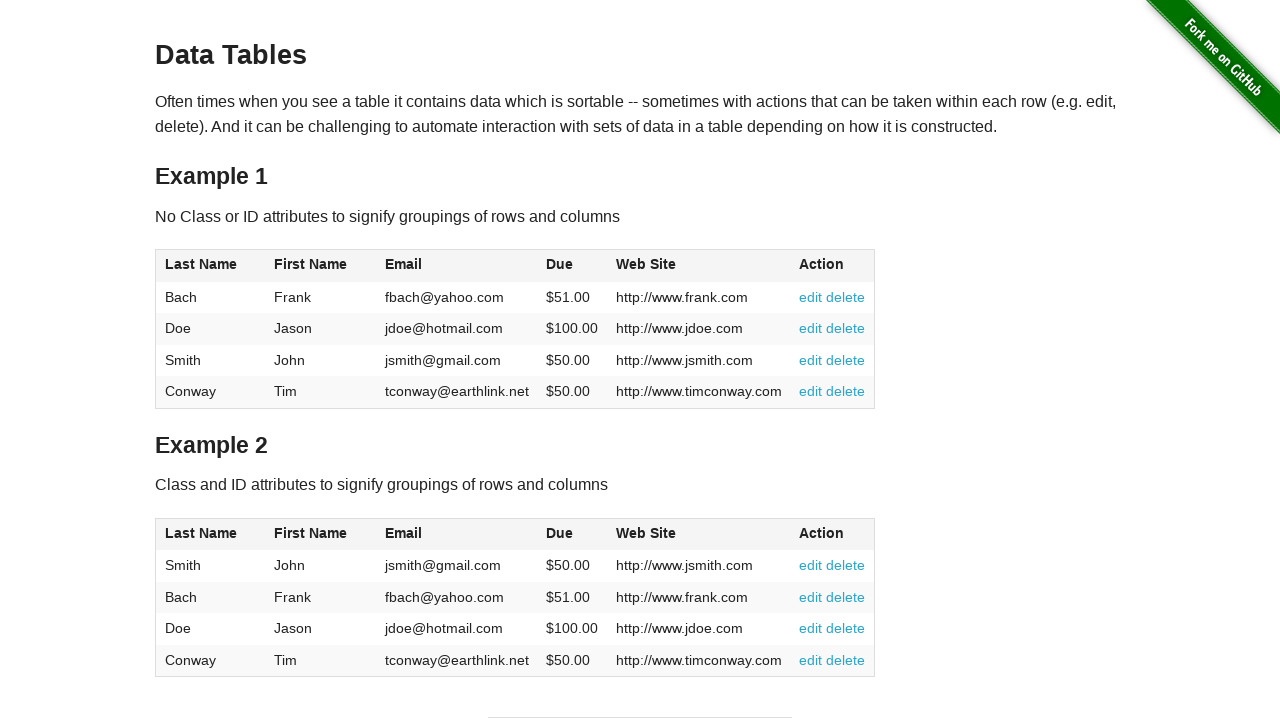

Table sorted - Email column values are now in ascending order
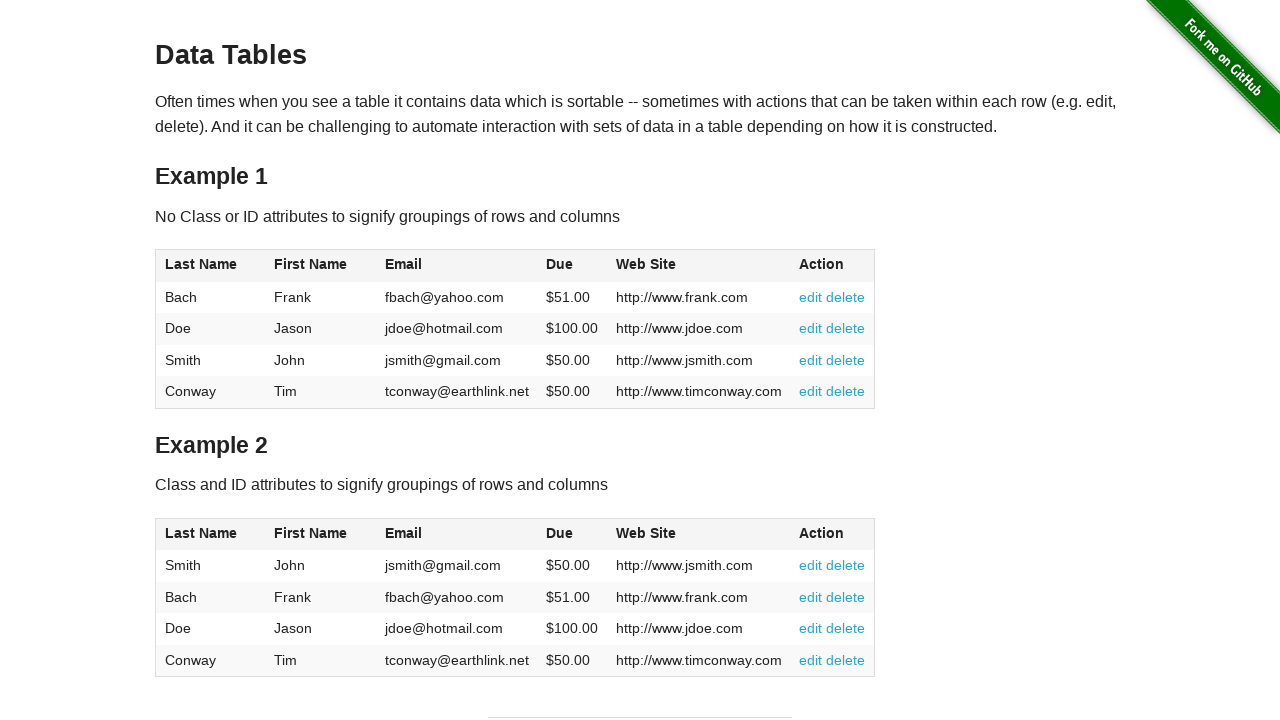

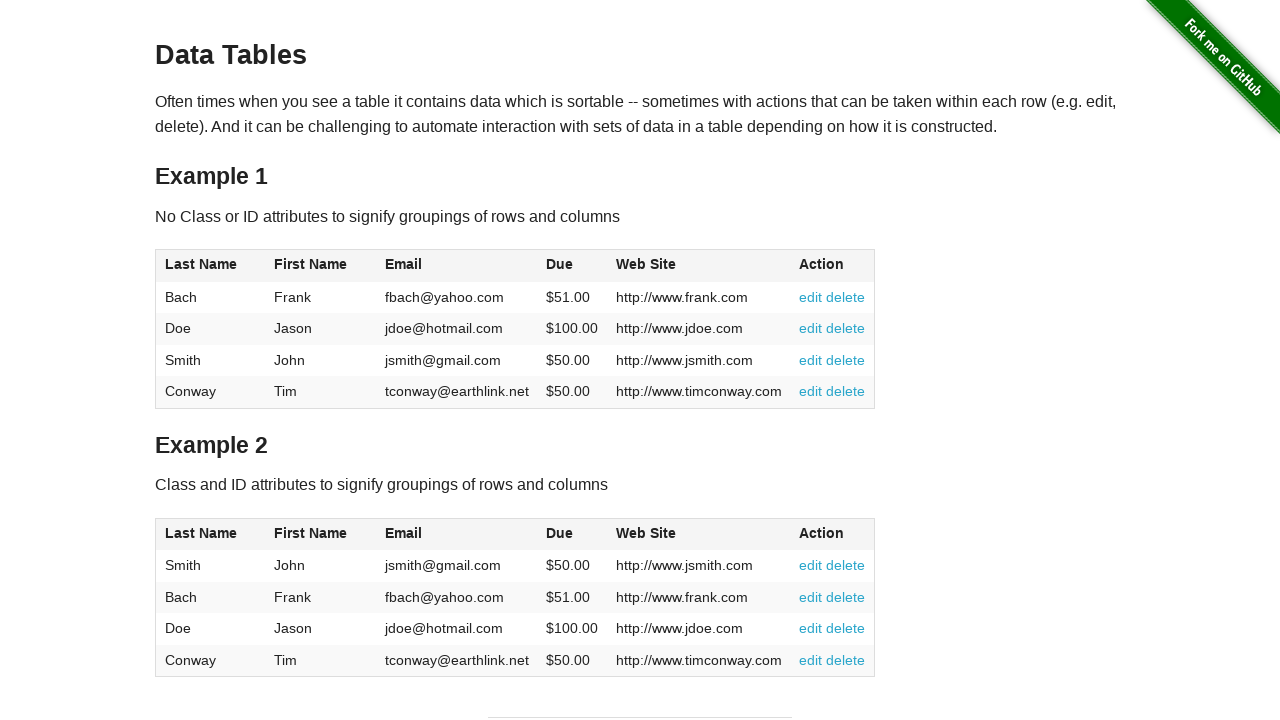